Tests file upload functionality by selecting a file using the file input element and submitting the upload form, then verifying the upload was successful.

Starting URL: https://the-internet.herokuapp.com/upload

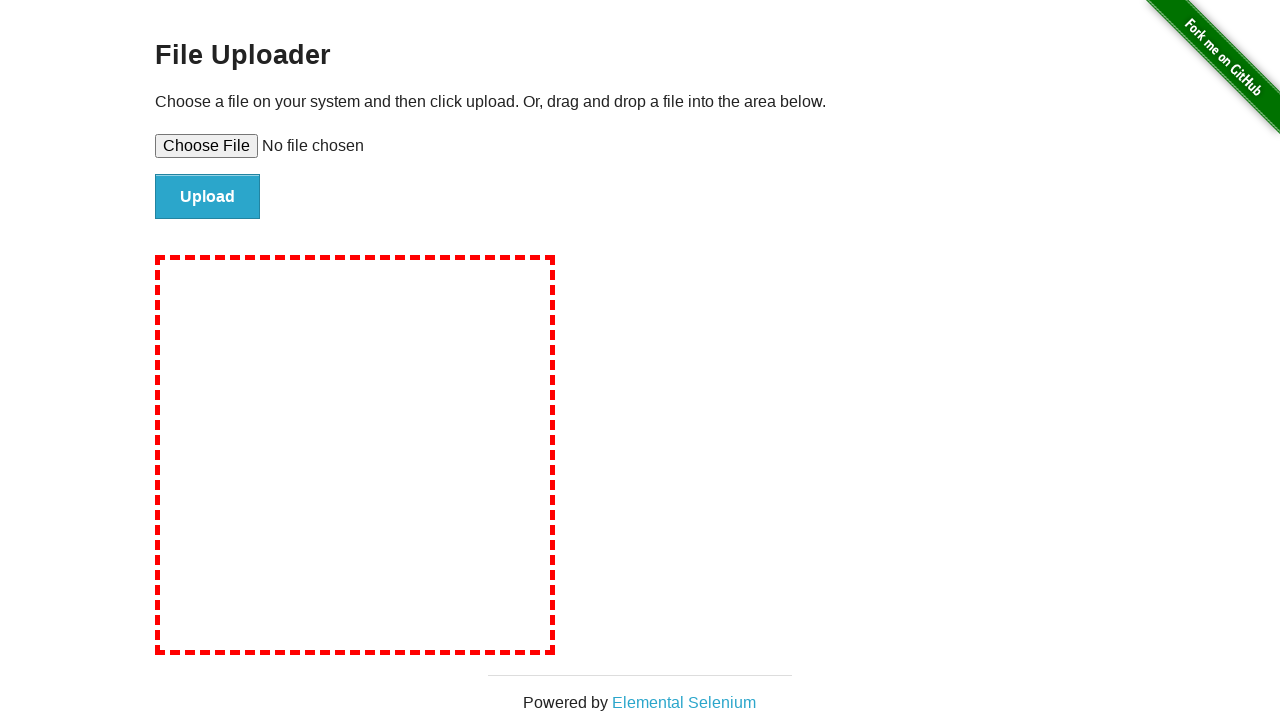

Created temporary test file for upload at /tmp/test-upload-file.txt
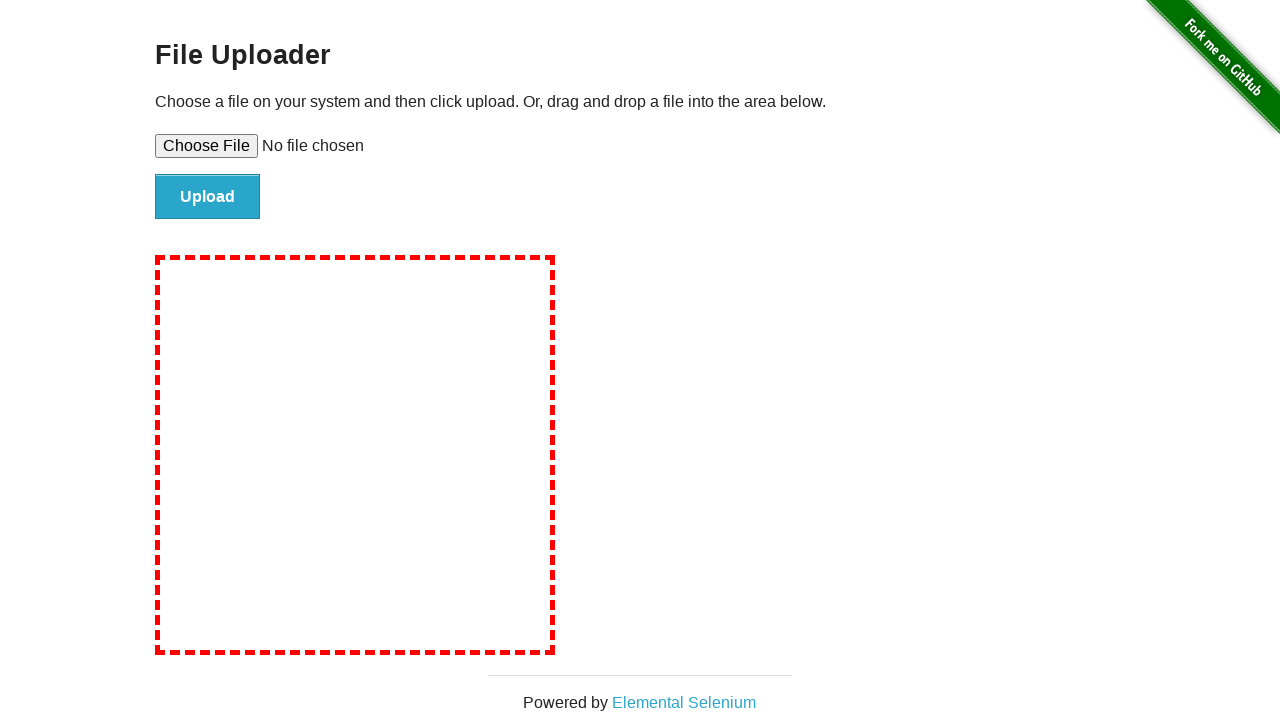

Selected test file using file input element
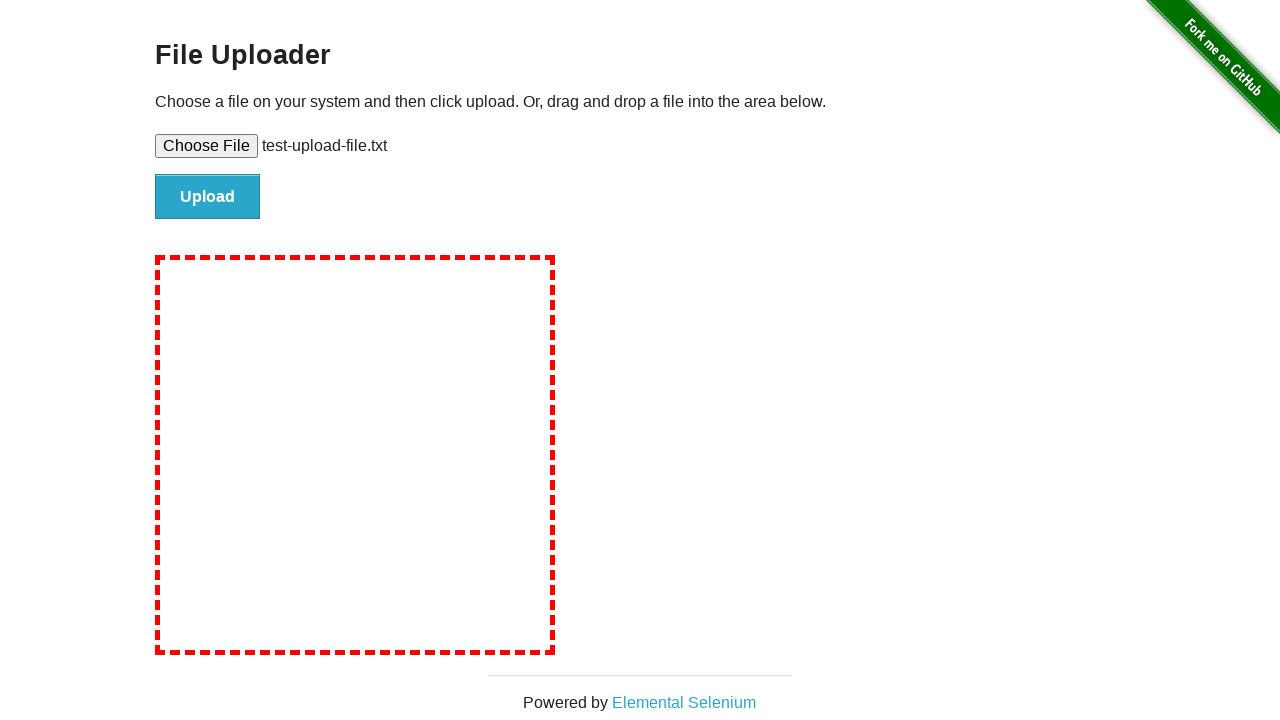

Clicked file upload submit button at (208, 197) on #file-submit
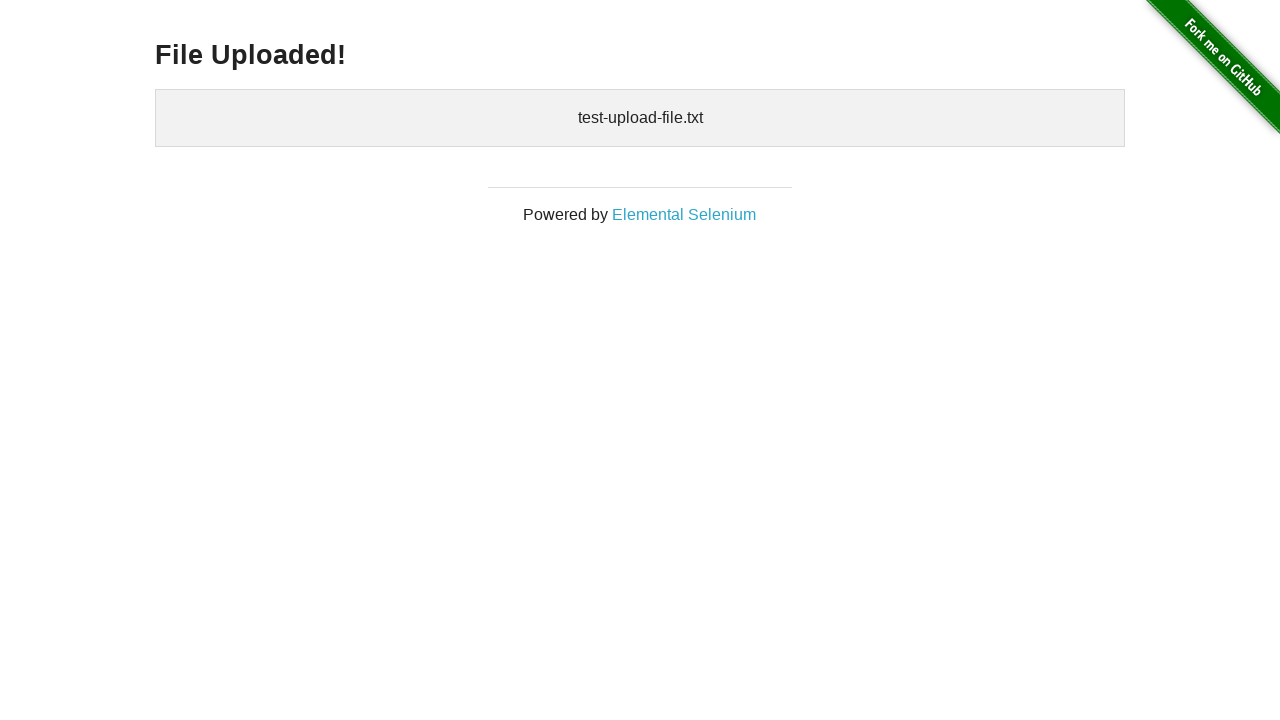

File upload confirmation message appeared - upload successful
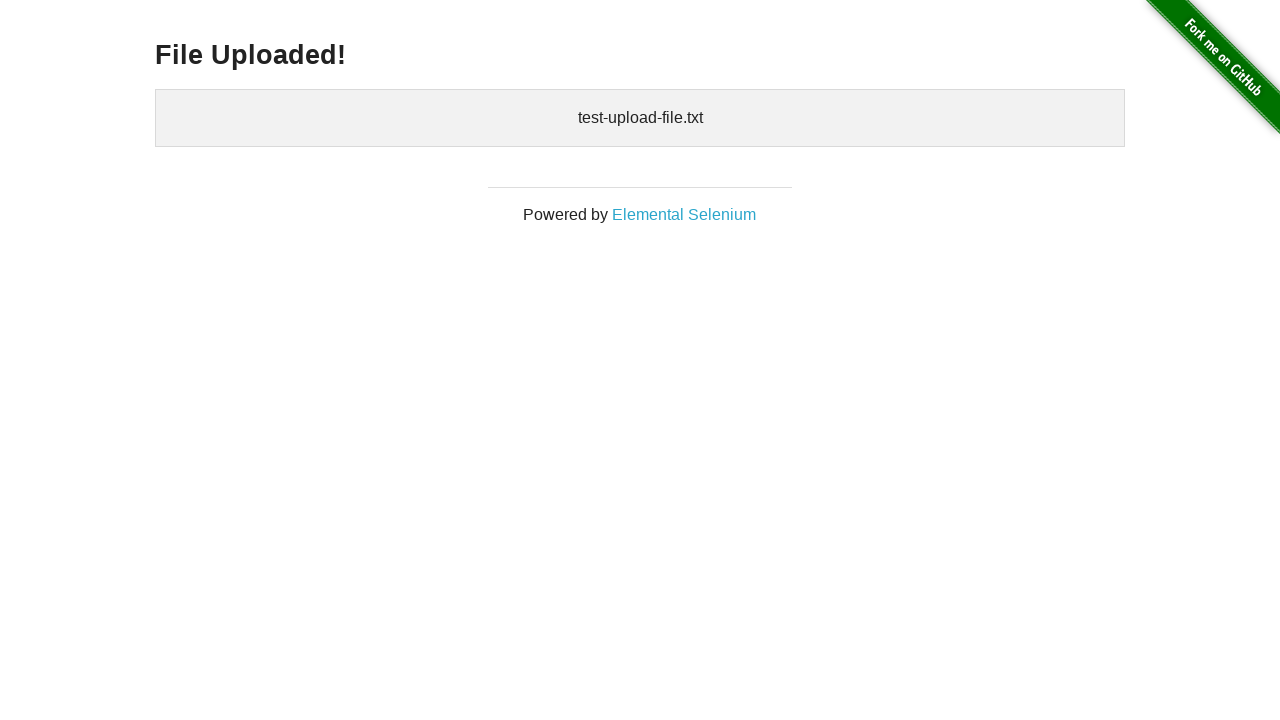

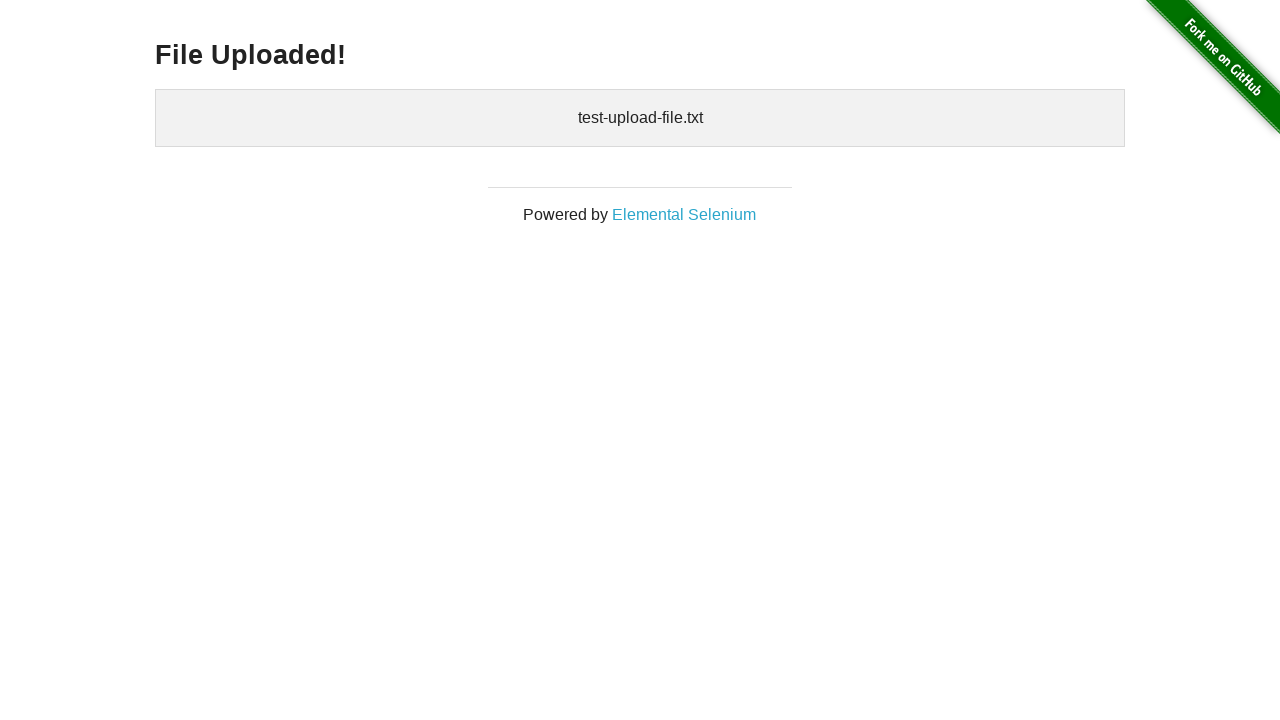